Tests dynamic content generation by clicking a generate button and waiting for dynamic words to appear on the page

Starting URL: https://training-support.net/webelements/dynamic-content

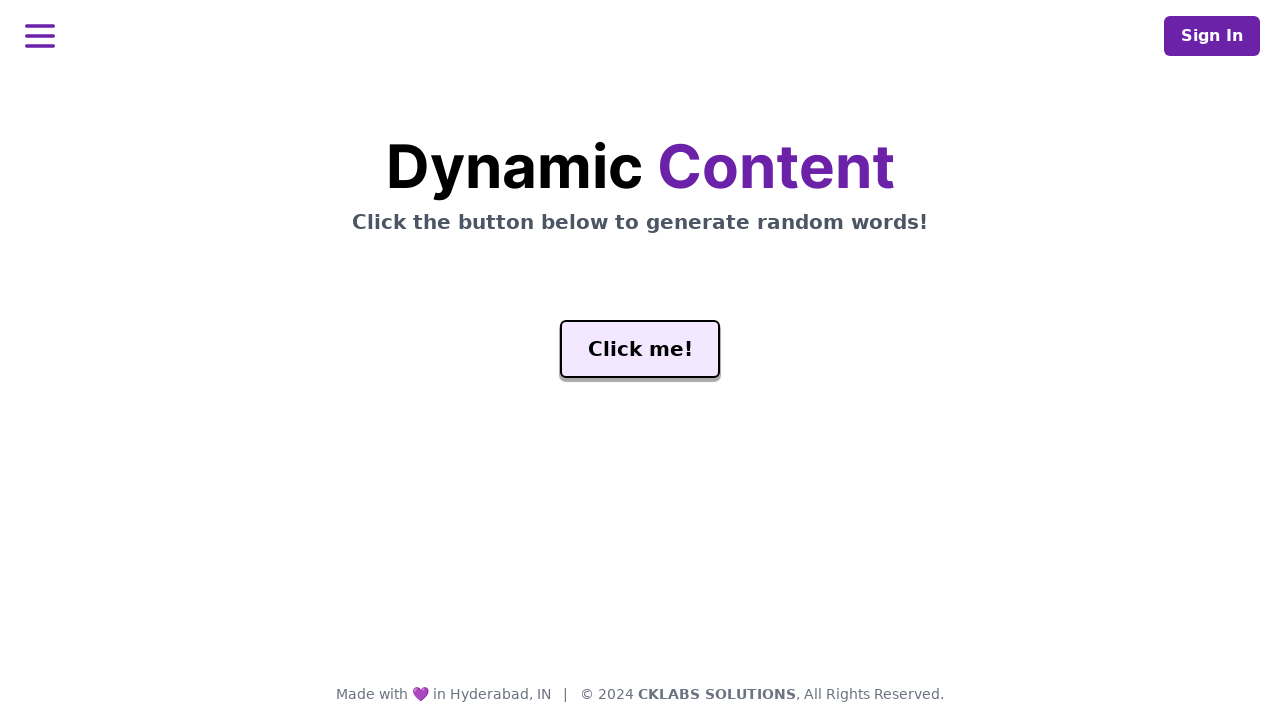

Clicked generate button to trigger dynamic content at (640, 349) on #genButton
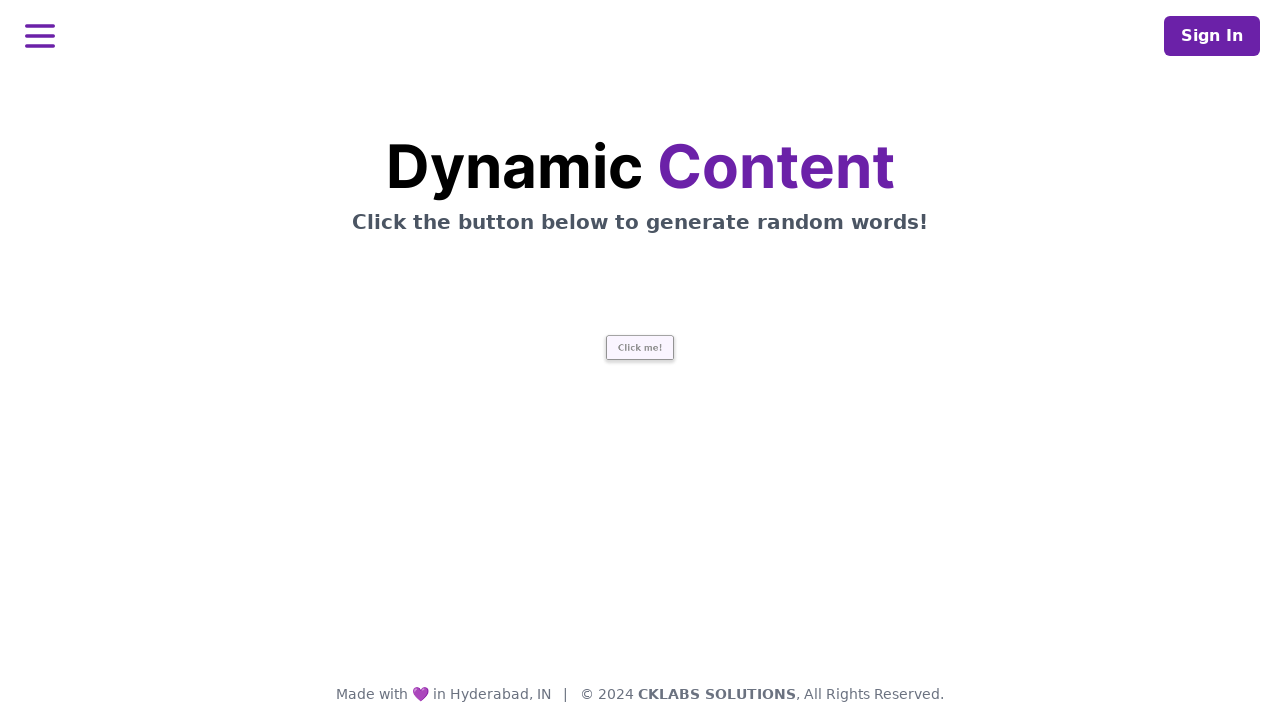

Dynamic word element became visible
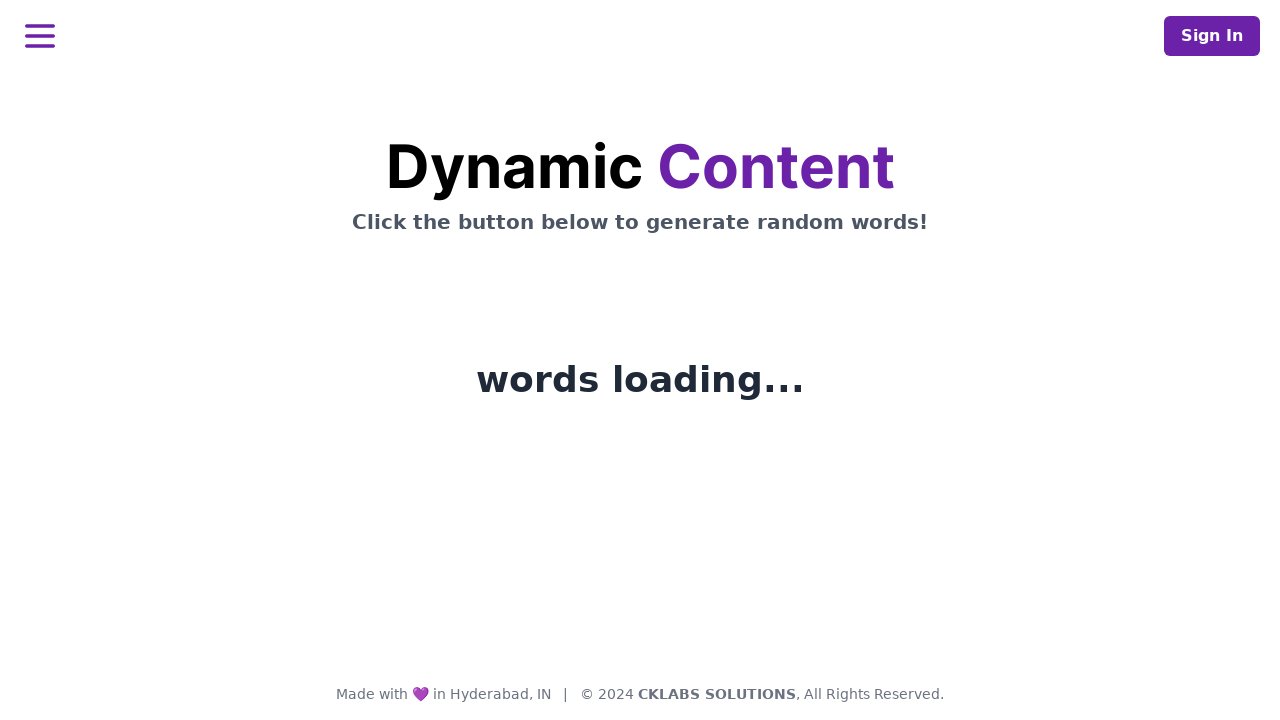

Located dynamic word element
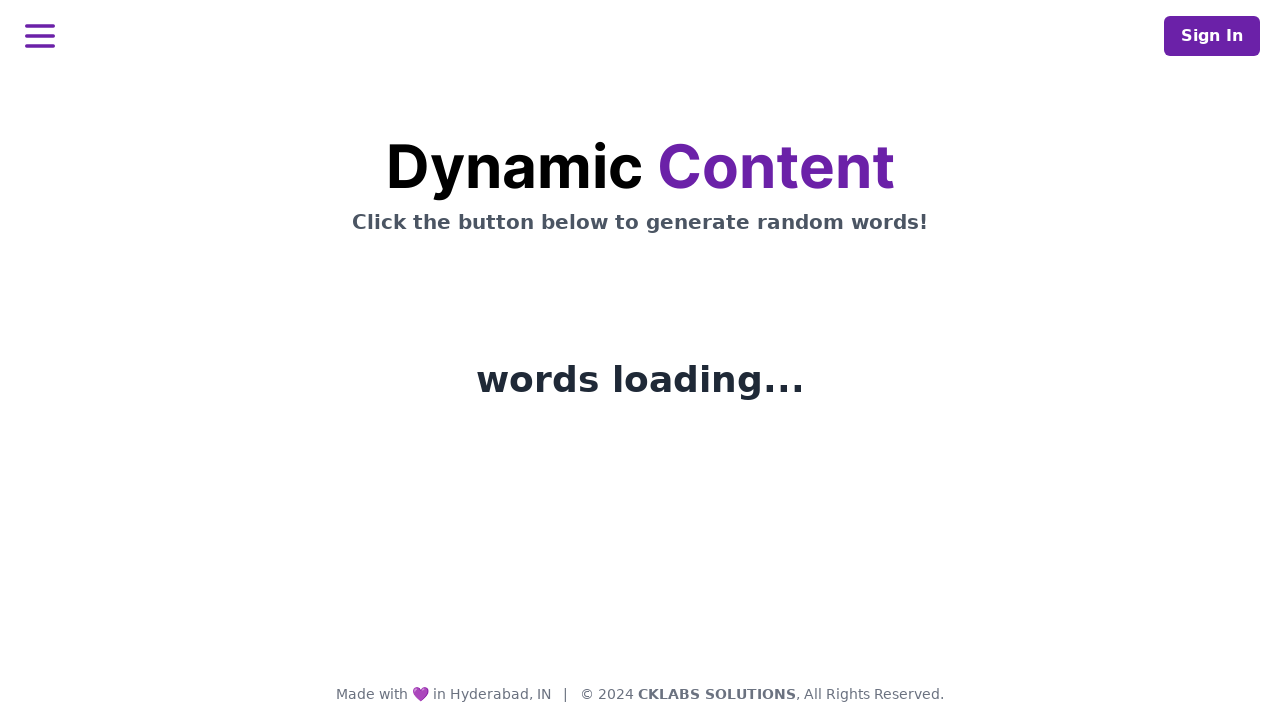

Confirmed word element is visible
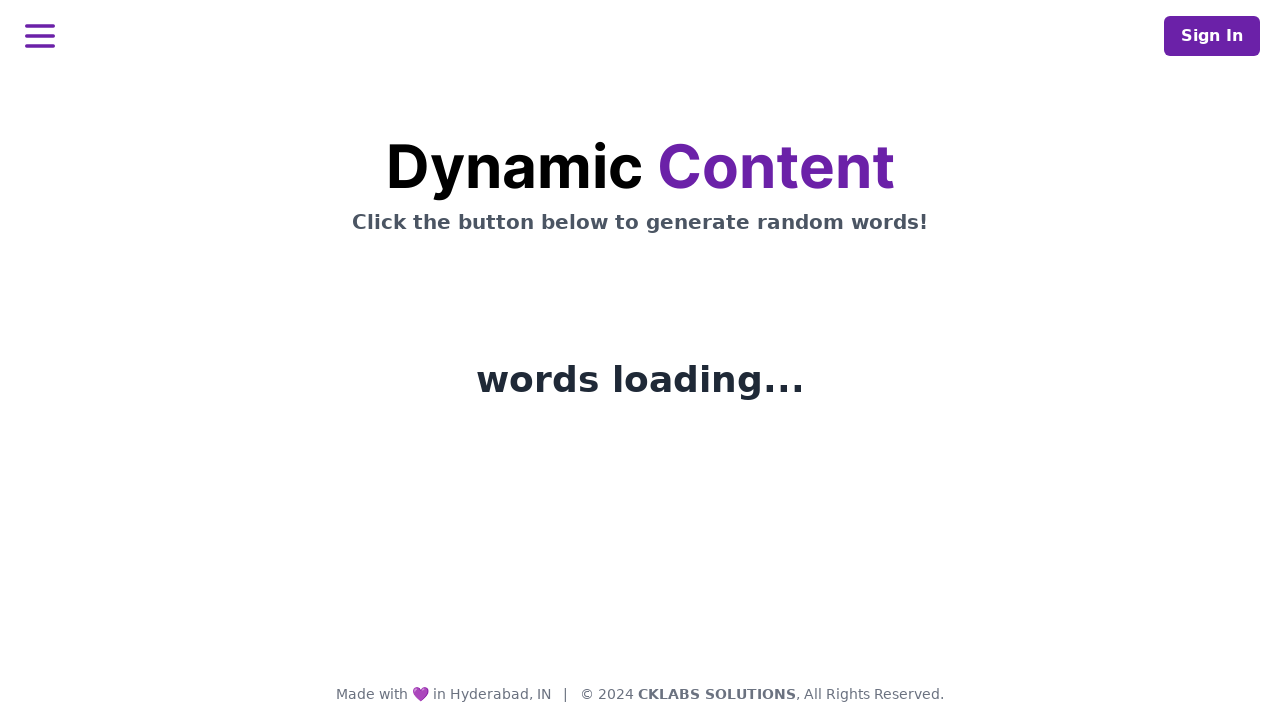

Waited 2 seconds to observe dynamic content changes
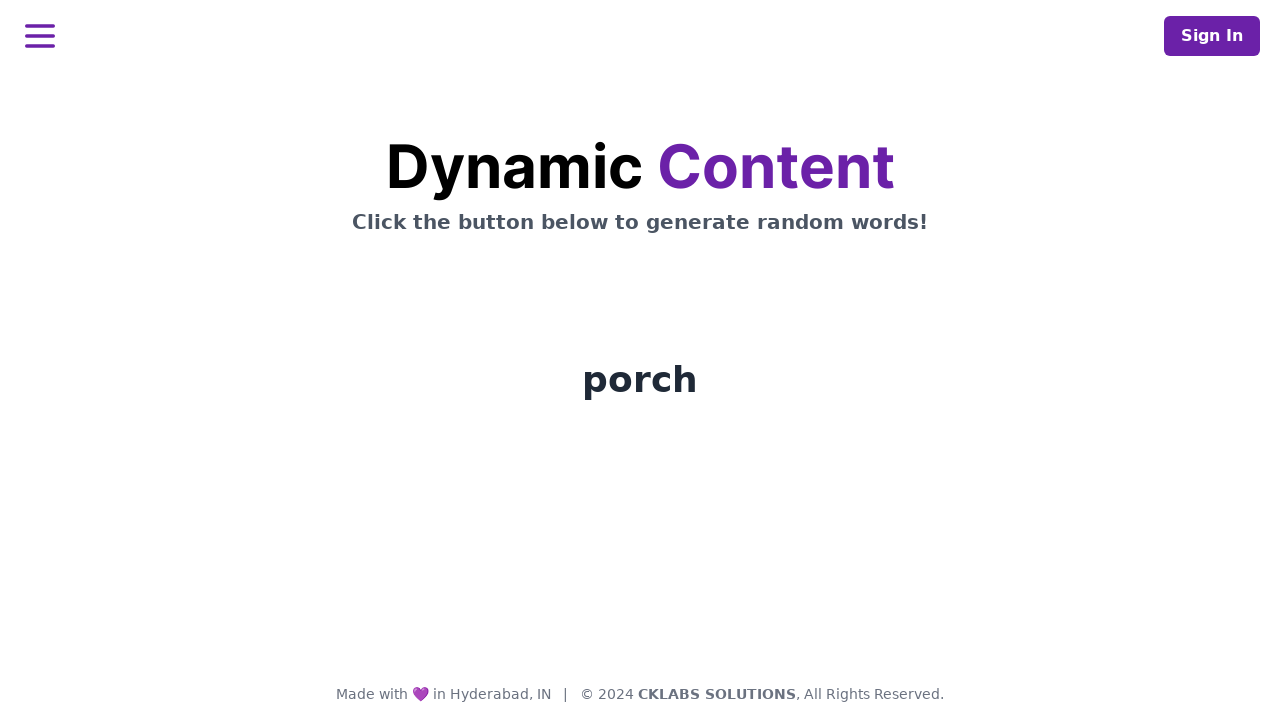

Verified word element is still present after dynamic changes
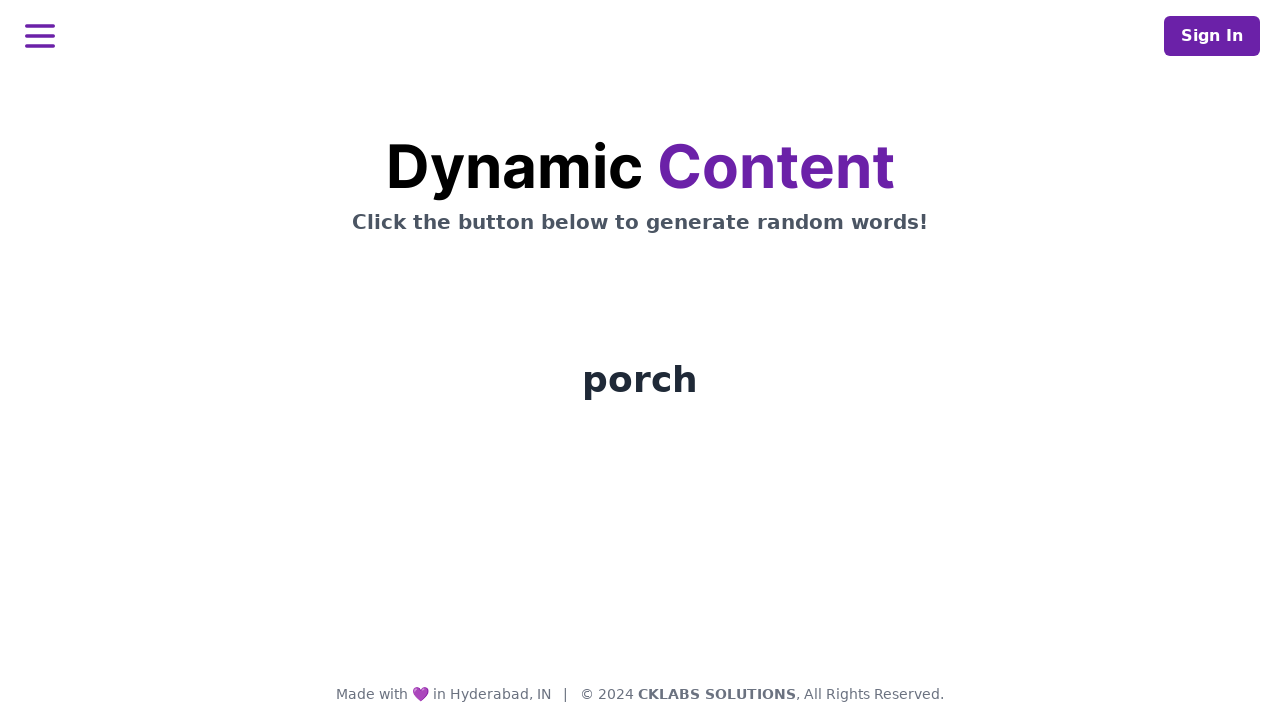

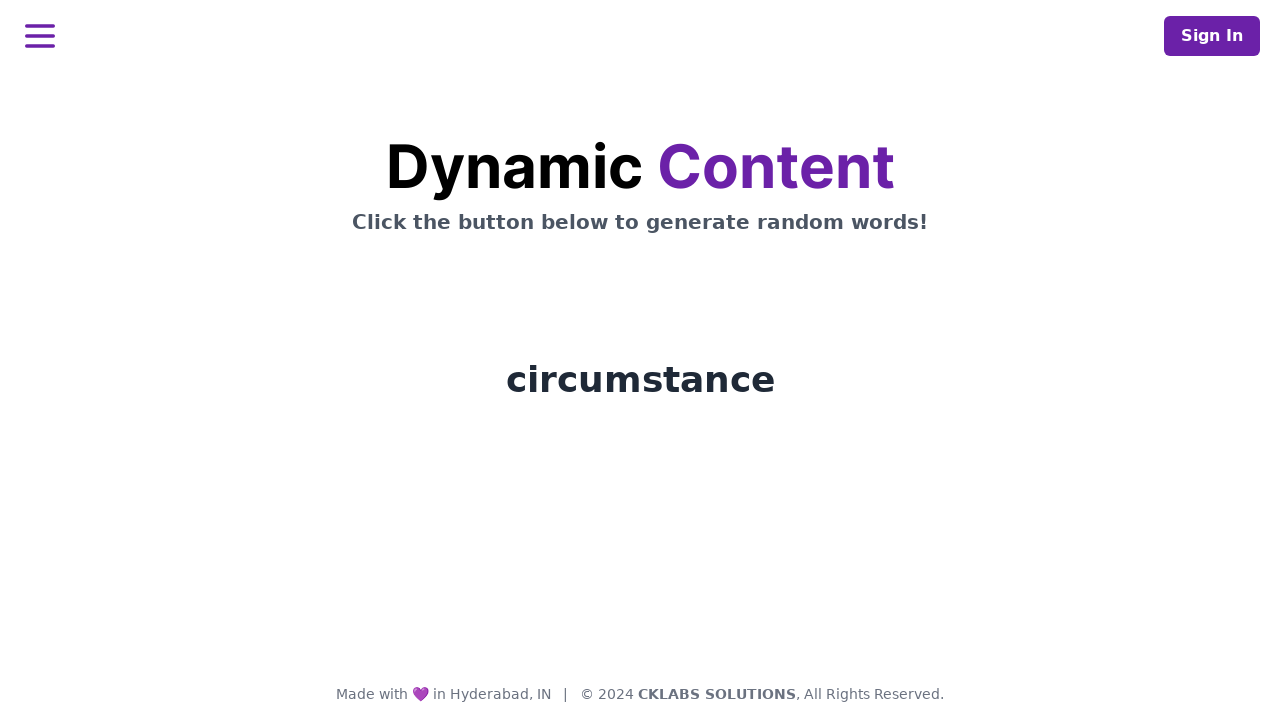